Tests search functionality with an empty/whitespace query to verify the site handles invalid searches gracefully

Starting URL: https://tkani-feya.ru/

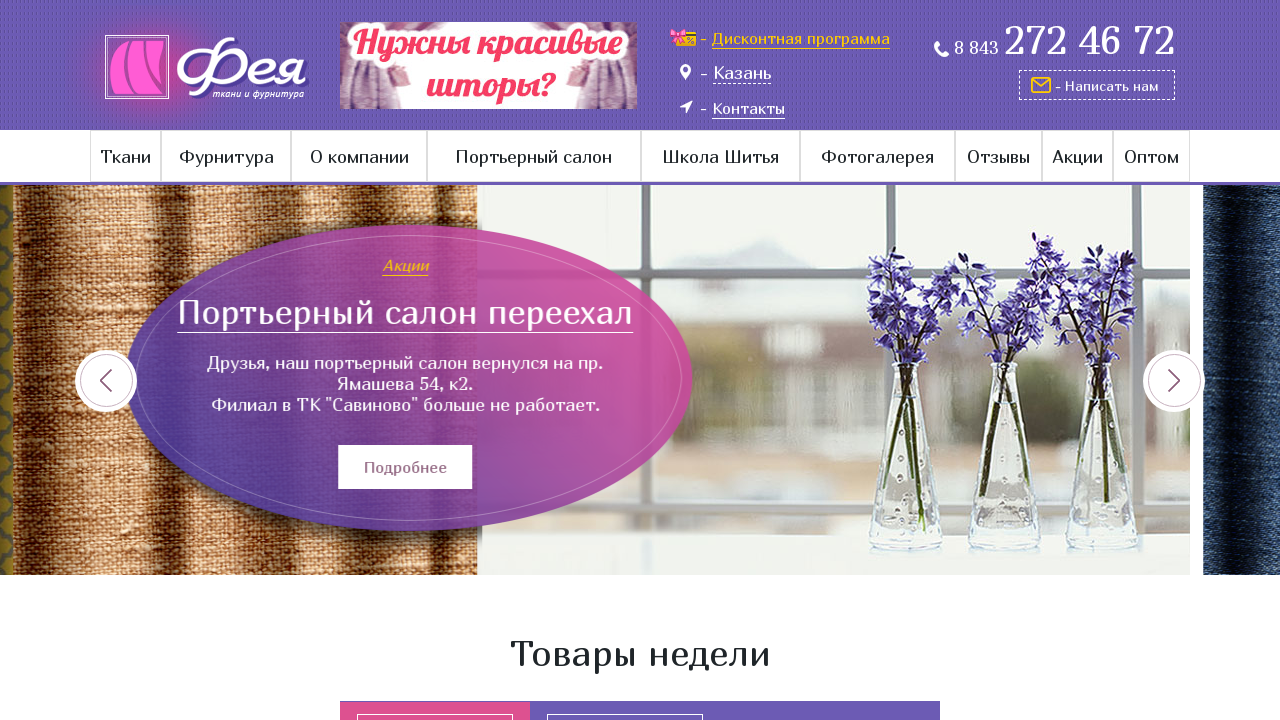

Search container loaded on page
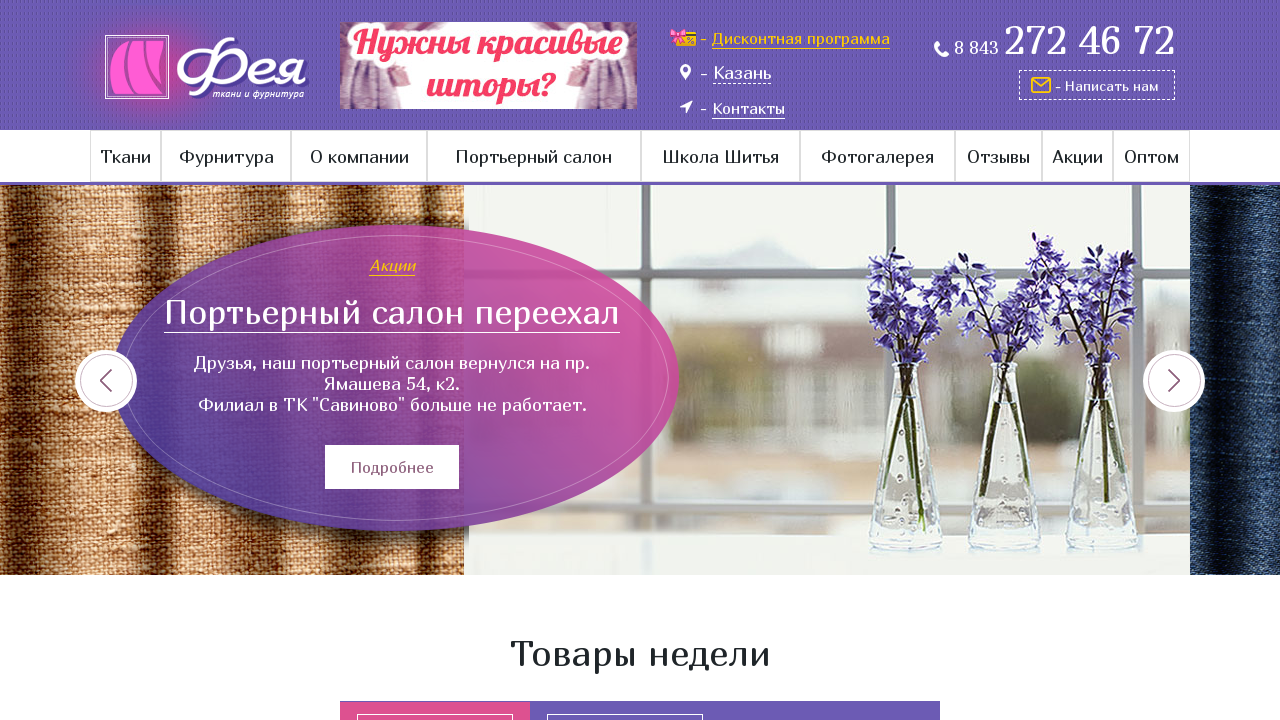

Filled search field with whitespace to test empty query handling on .search-wrap input[type='text']
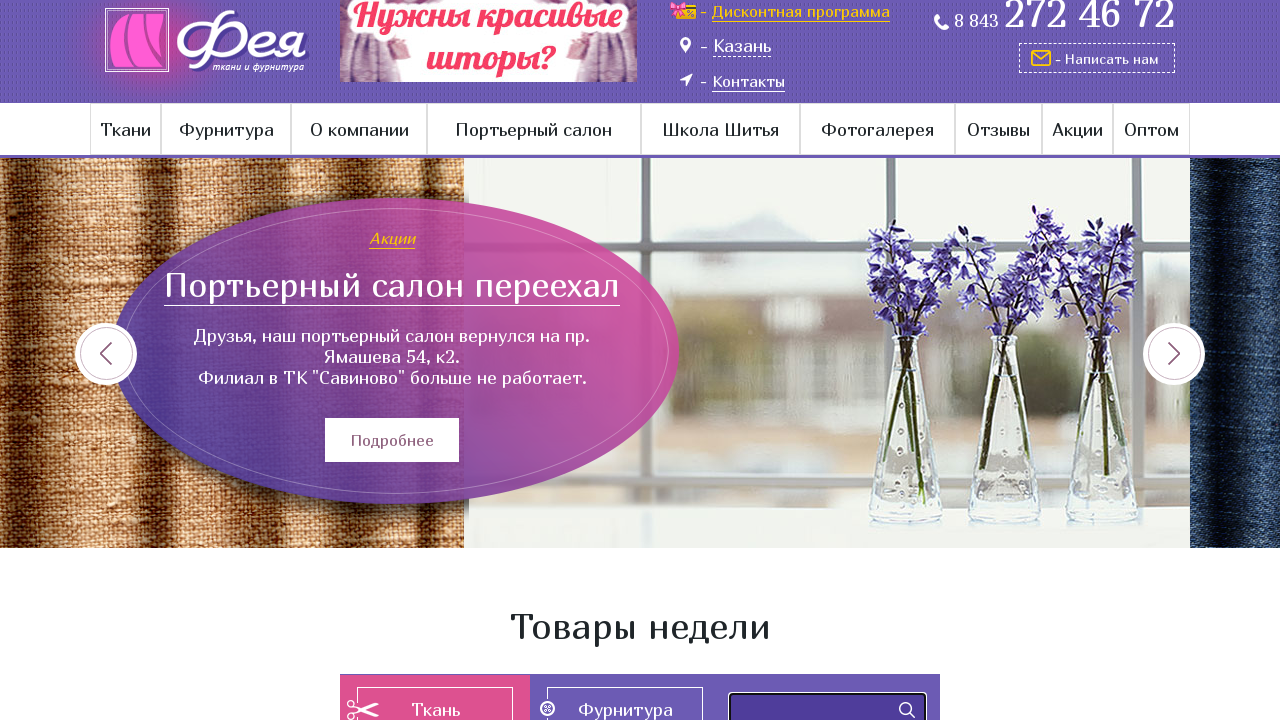

Clicked search submit button with empty/whitespace query at (907, 710) on .search-wrap input[type='submit']
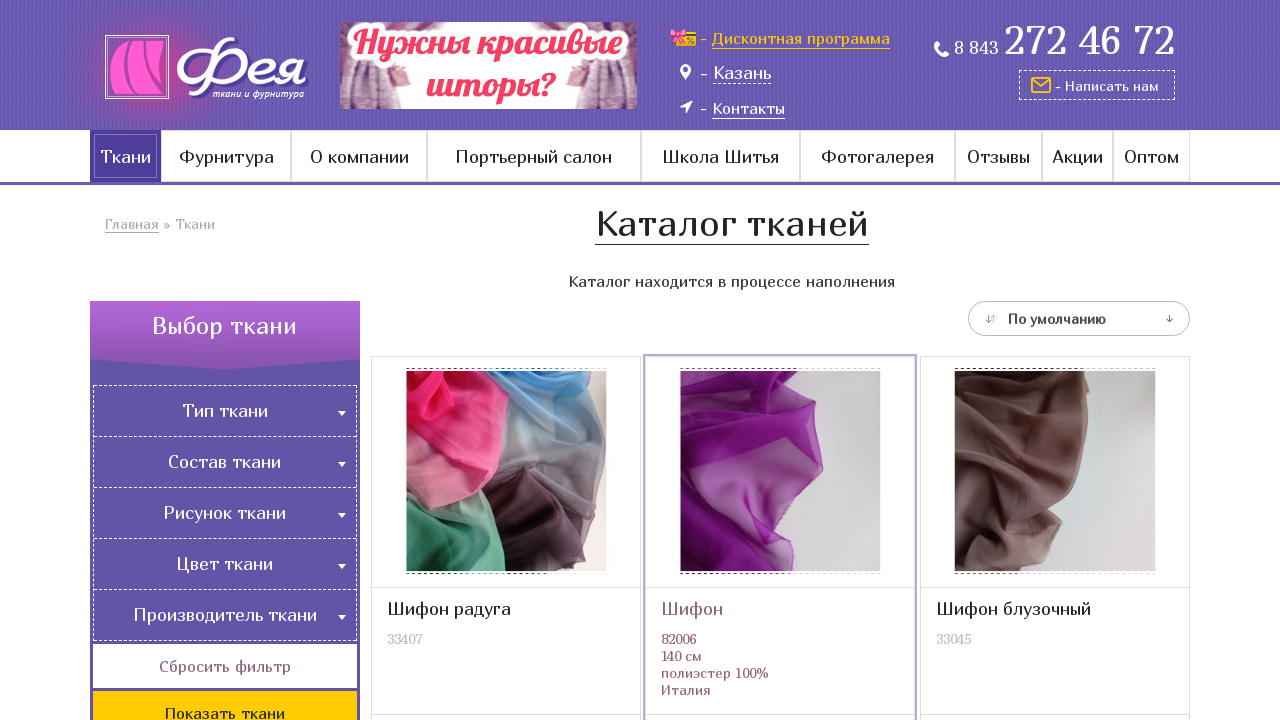

Page responded to search request and network became idle
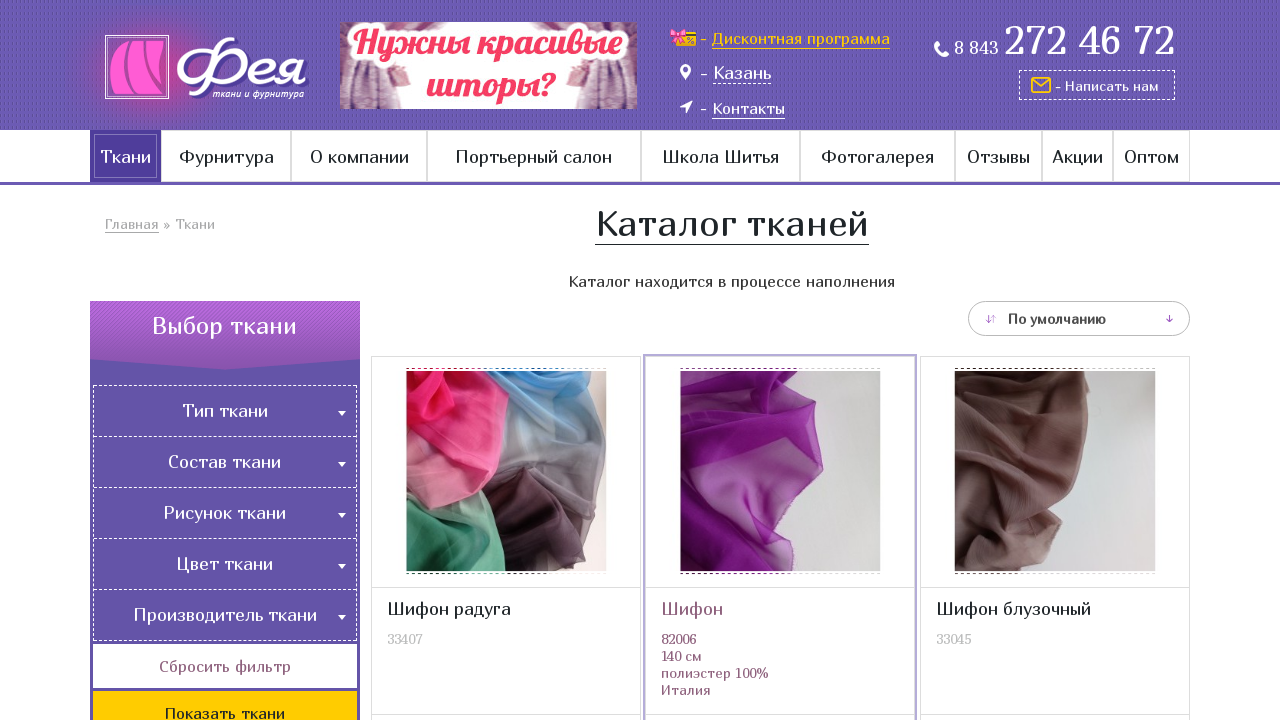

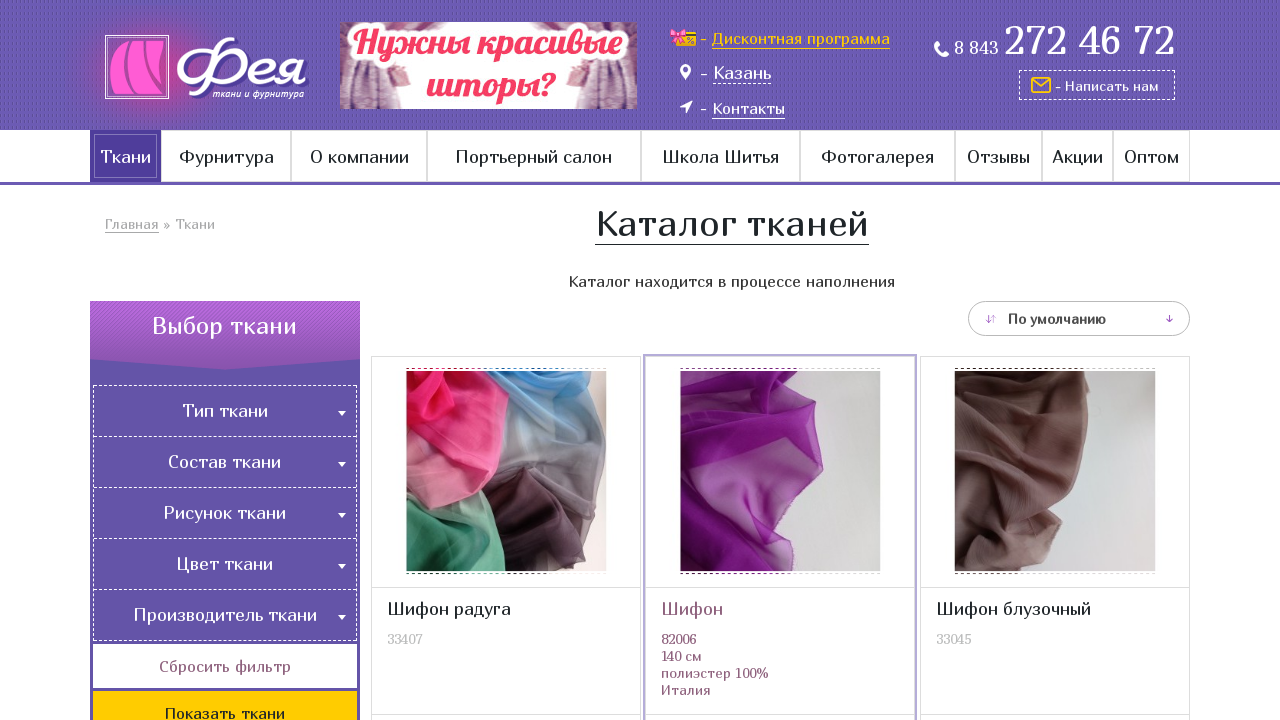